Visits a Selenium practice e-commerce page and types 'ca' in the search field to filter products

Starting URL: https://rahulshettyacademy.com/seleniumPractise/#/

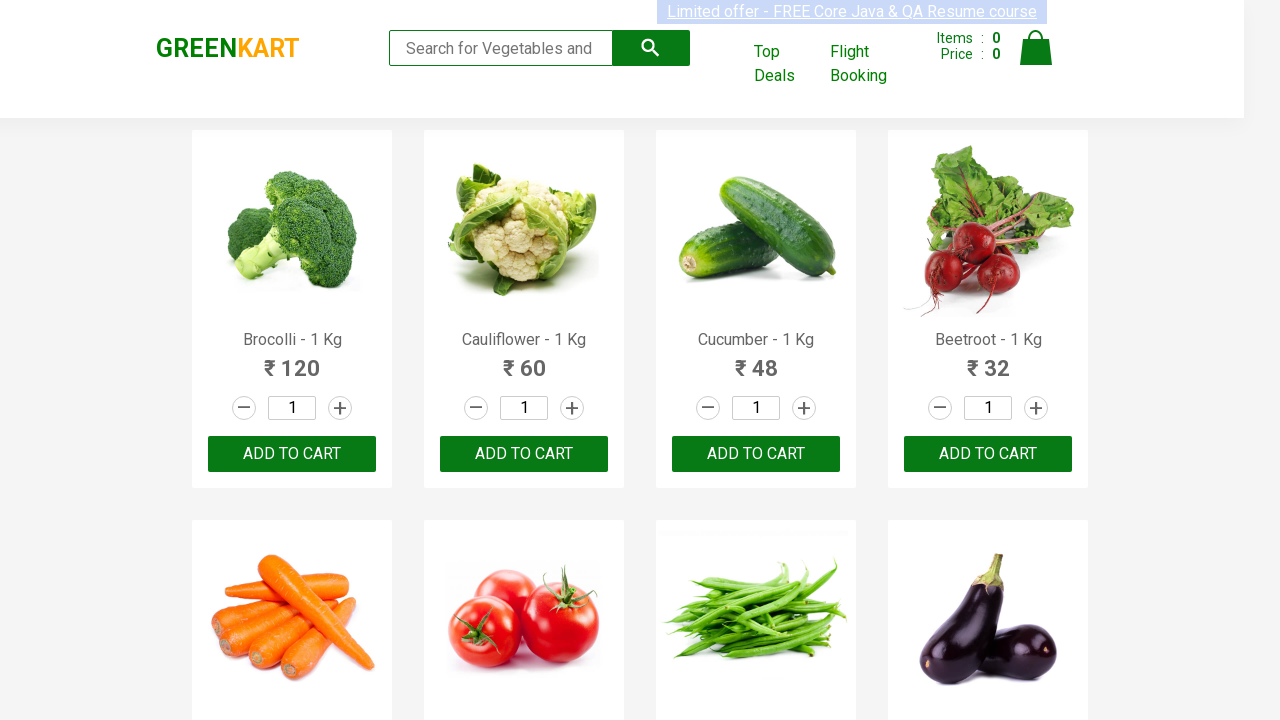

Navigated to Selenium practice e-commerce page
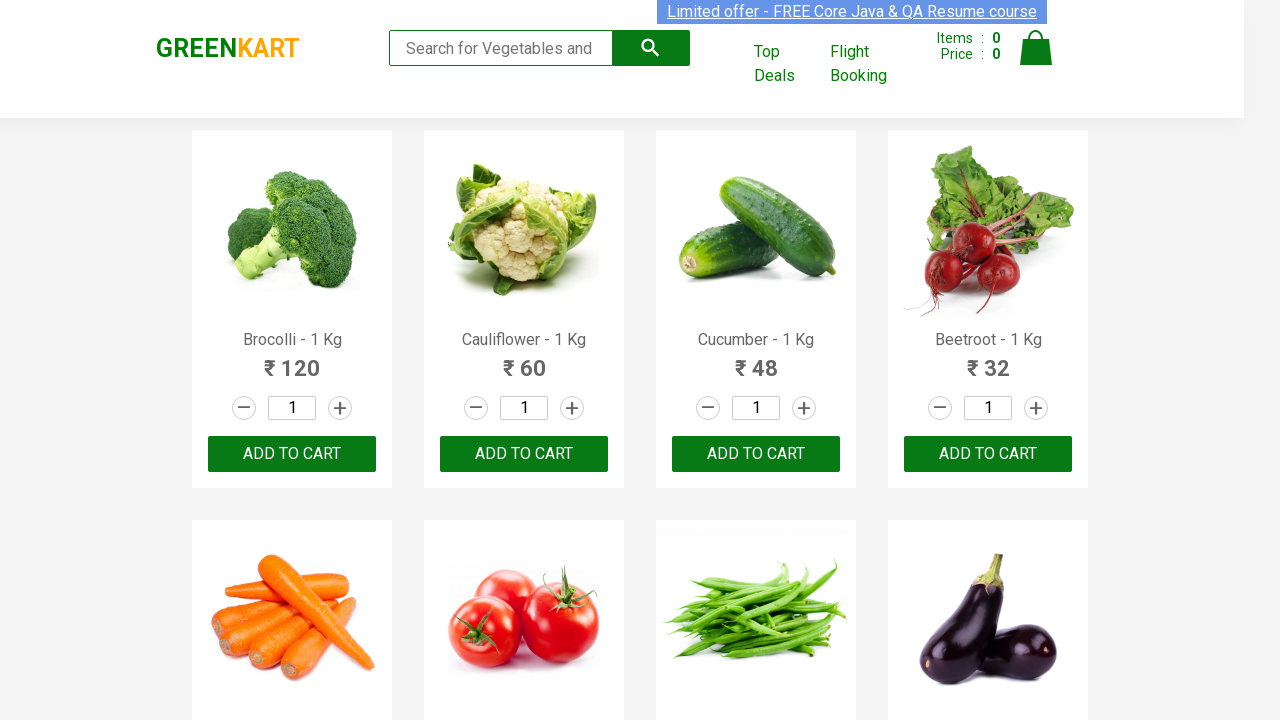

Typed 'ca' in the search field to filter products on .search-keyword
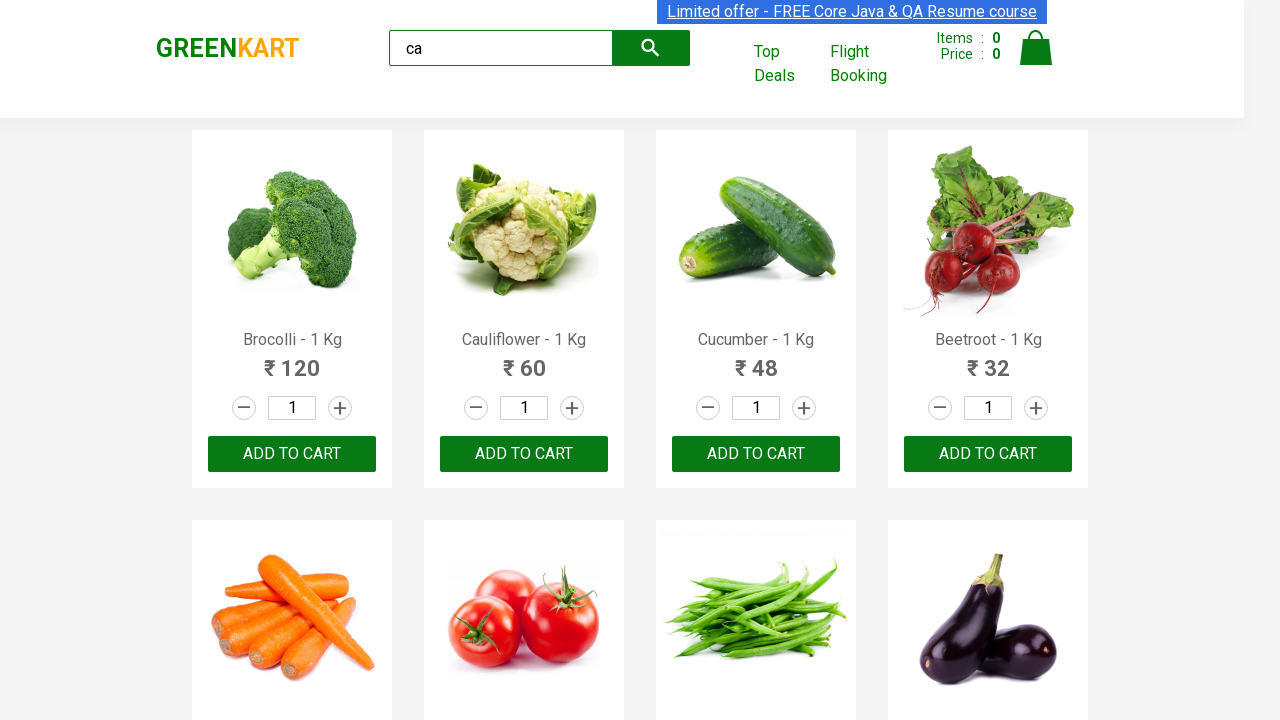

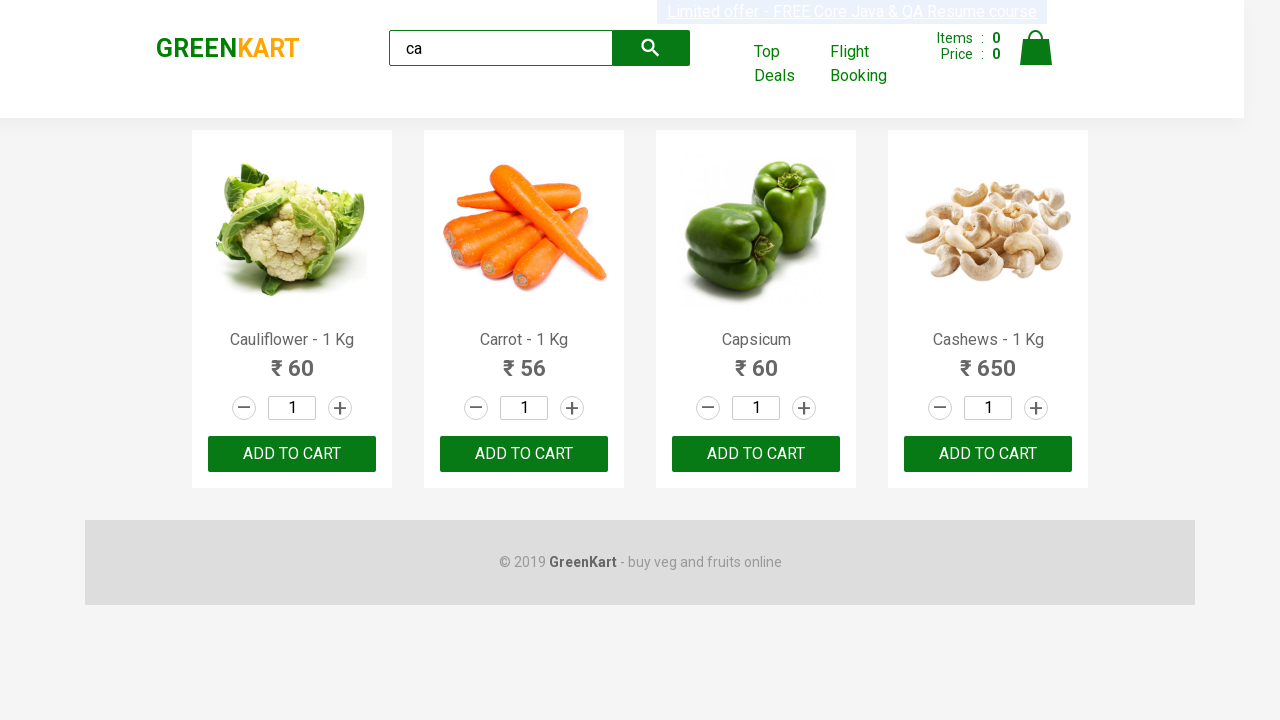